Tests dynamic controls functionality by clicking a toggle button to make a checkbox disappear, waiting for it to disappear, clicking the toggle again to make it reappear, and then clicking the checkbox.

Starting URL: https://v1.training-support.net/selenium/dynamic-controls

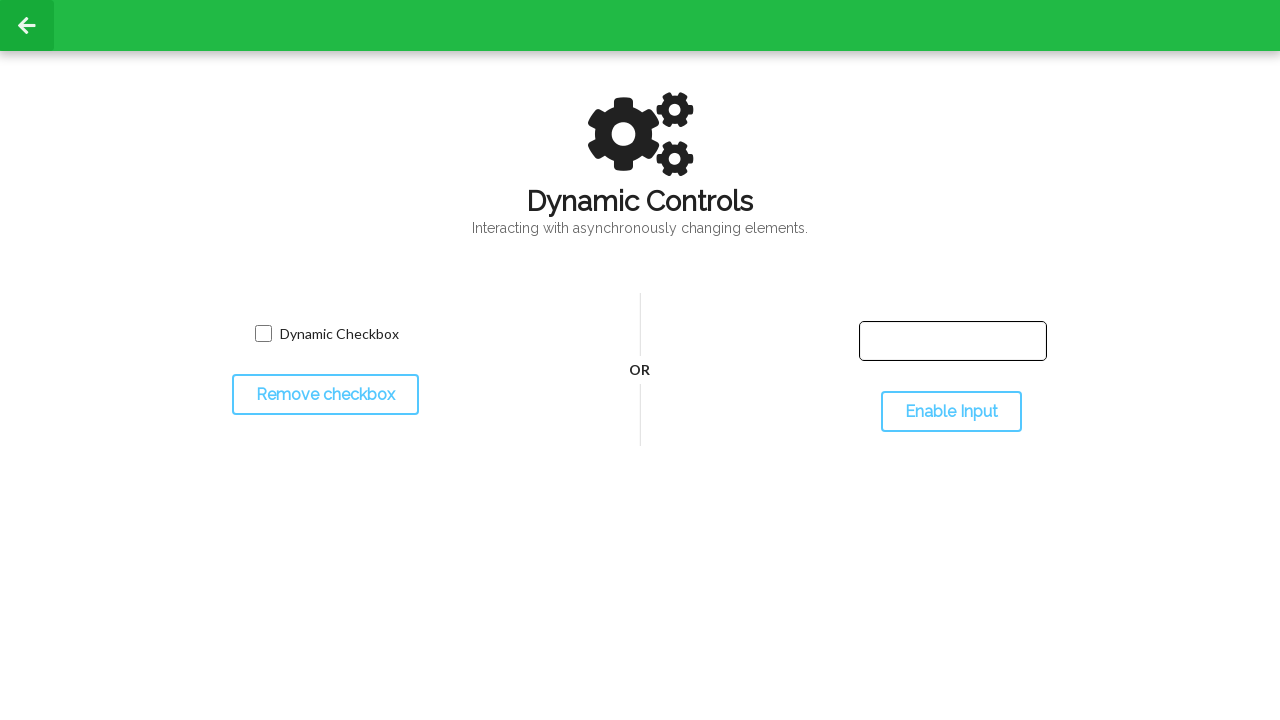

Clicked toggle button to hide checkbox at (325, 395) on #toggleCheckbox
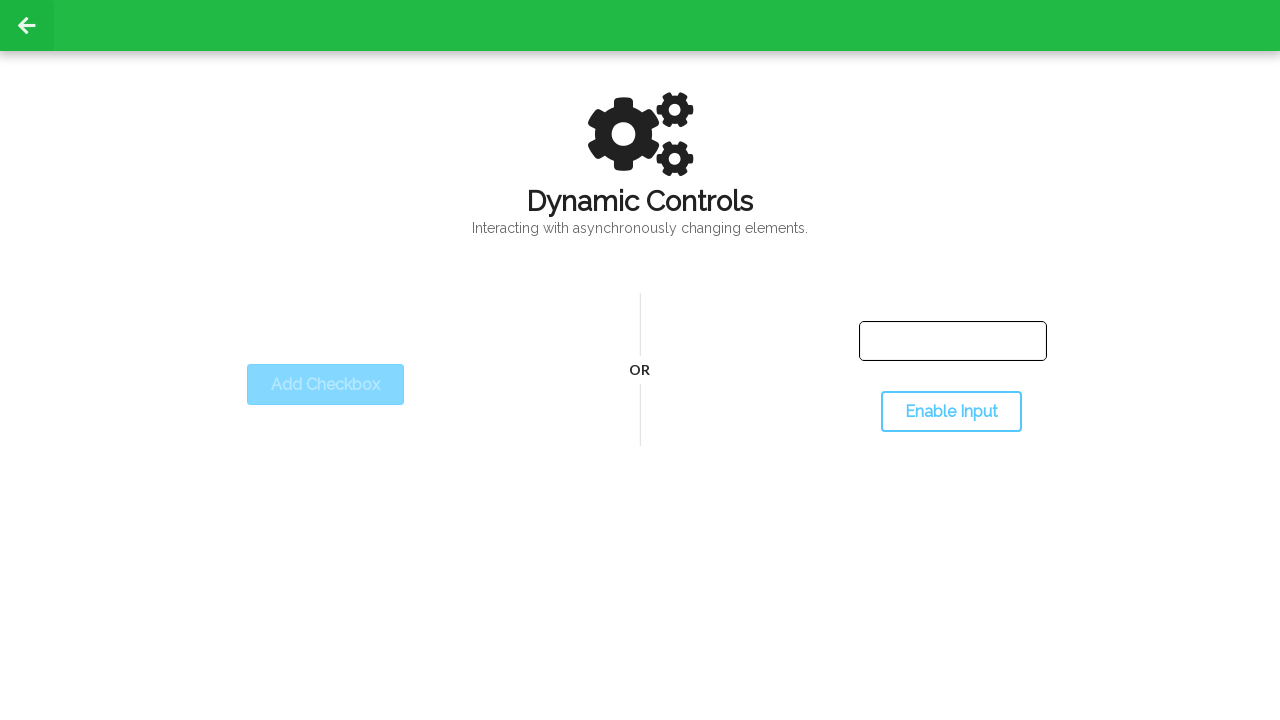

Checkbox disappeared as expected
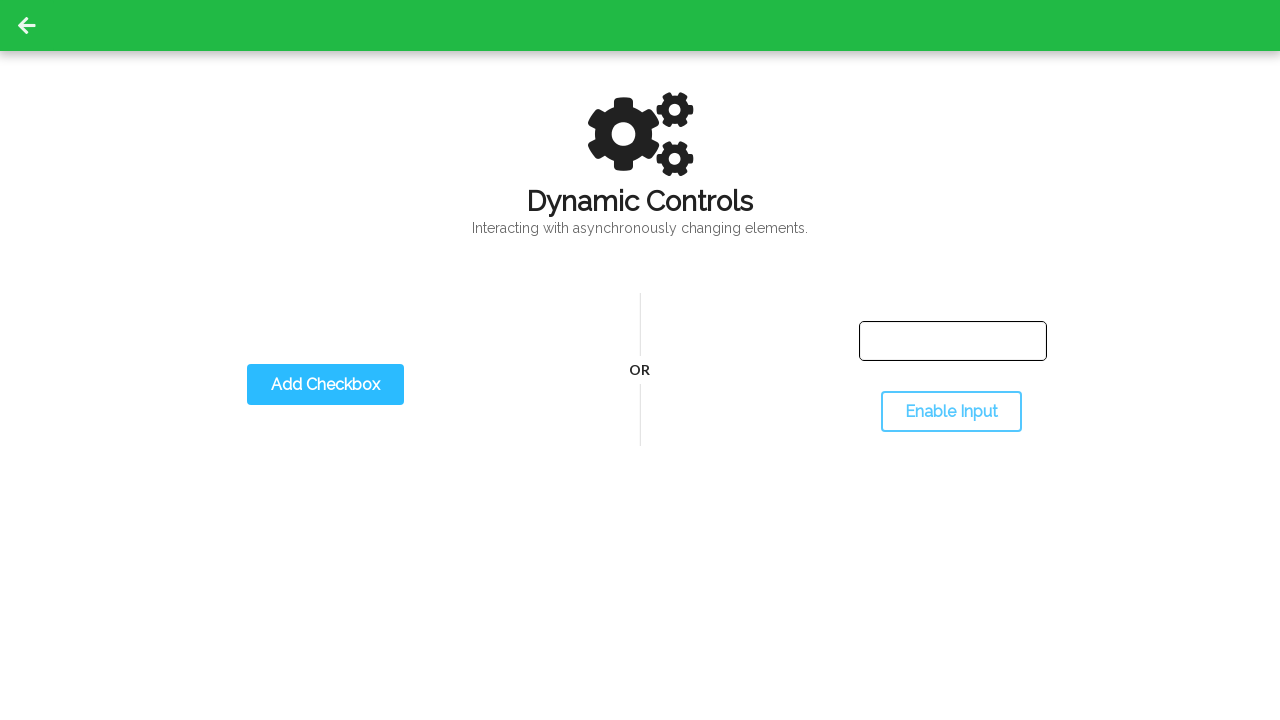

Clicked toggle button to show checkbox at (325, 385) on #toggleCheckbox
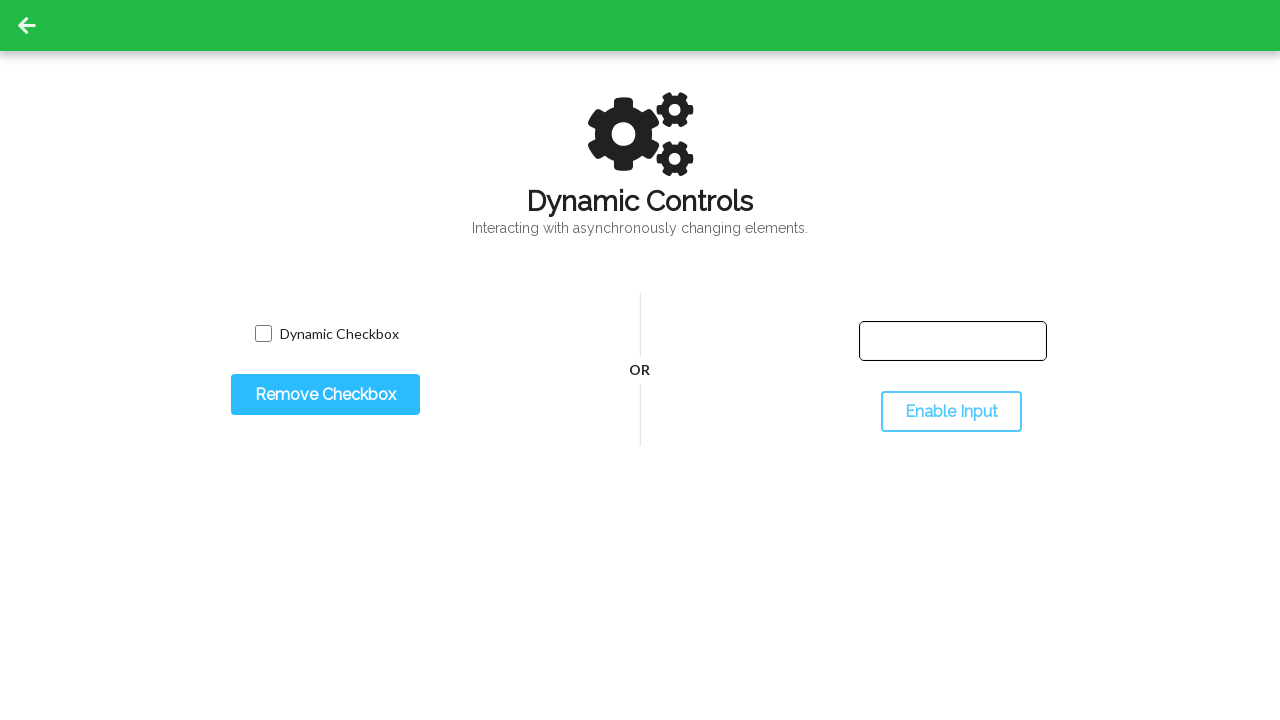

Checkbox reappeared as expected
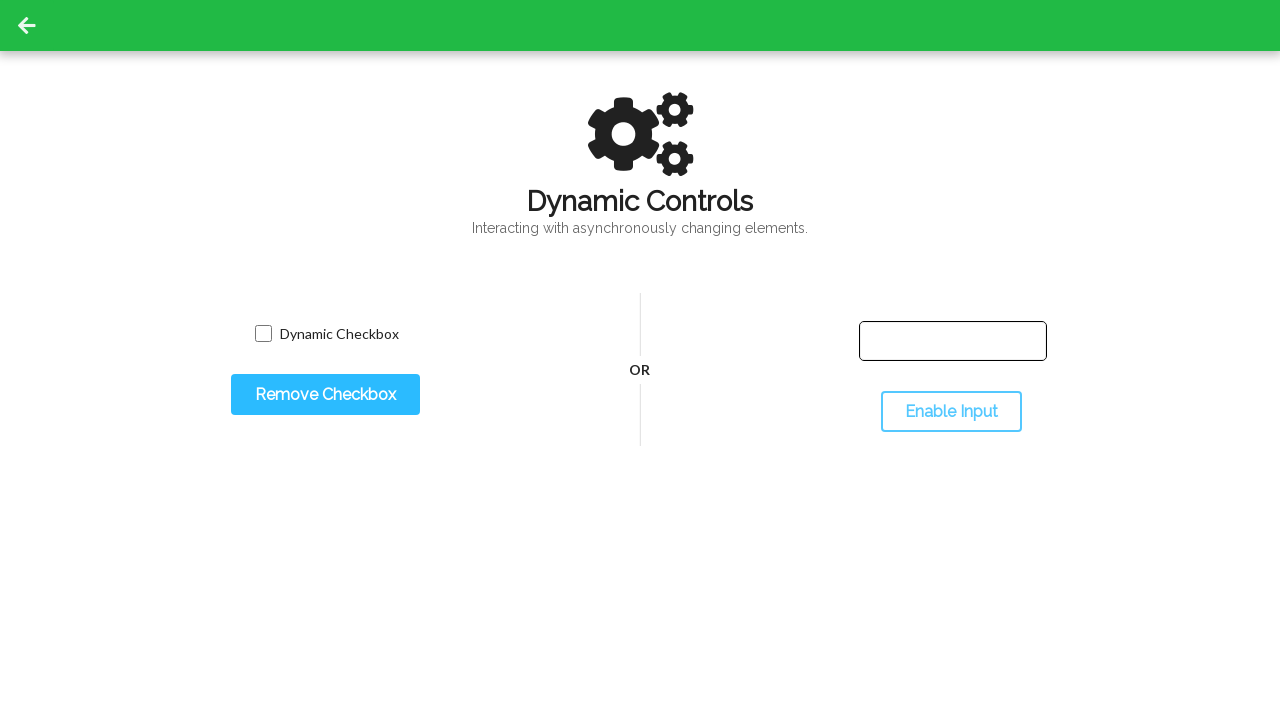

Clicked the checkbox at (263, 334) on input.willDisappear
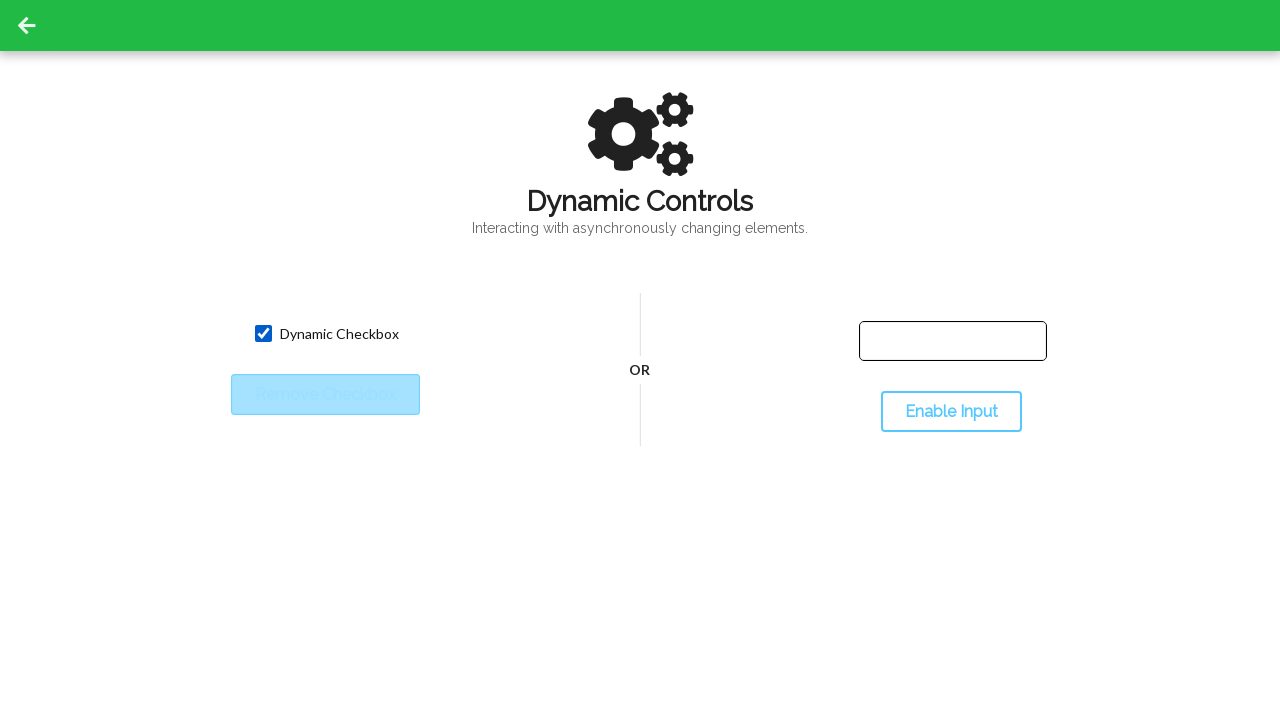

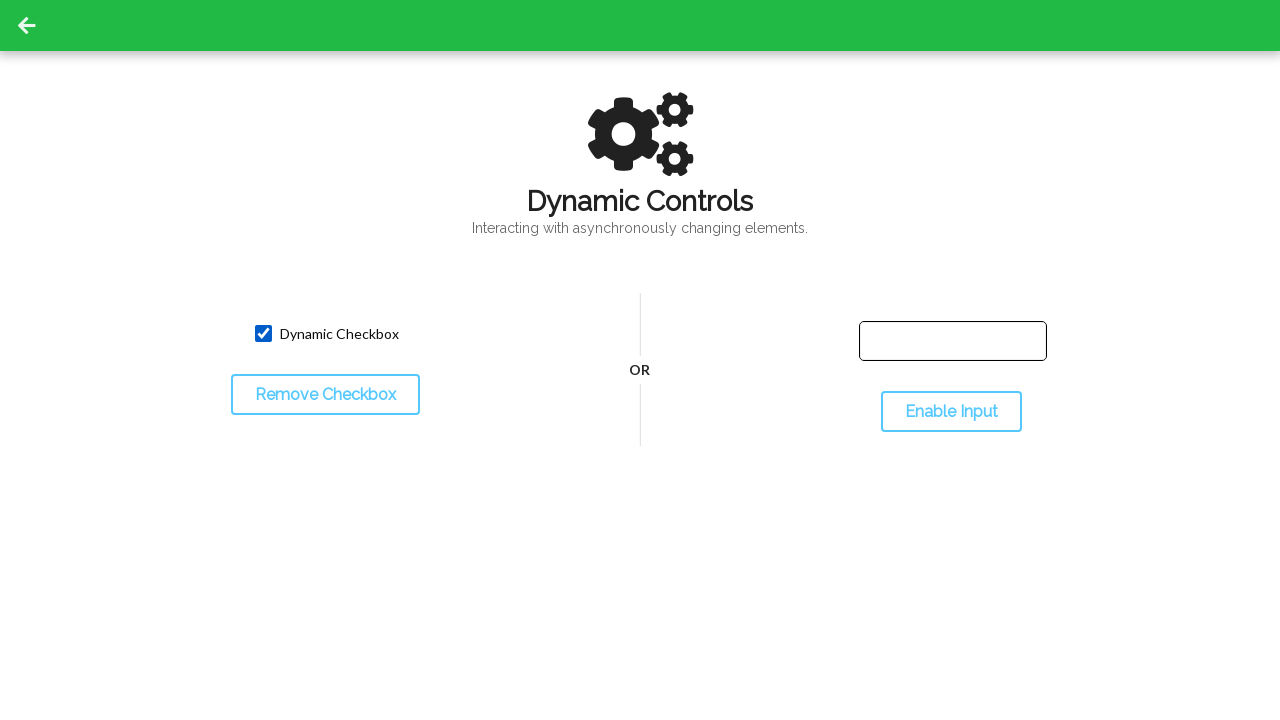